Navigates to a Stepik lesson page and waits for the content to load

Starting URL: https://stepik.org/lesson/25969/step/8

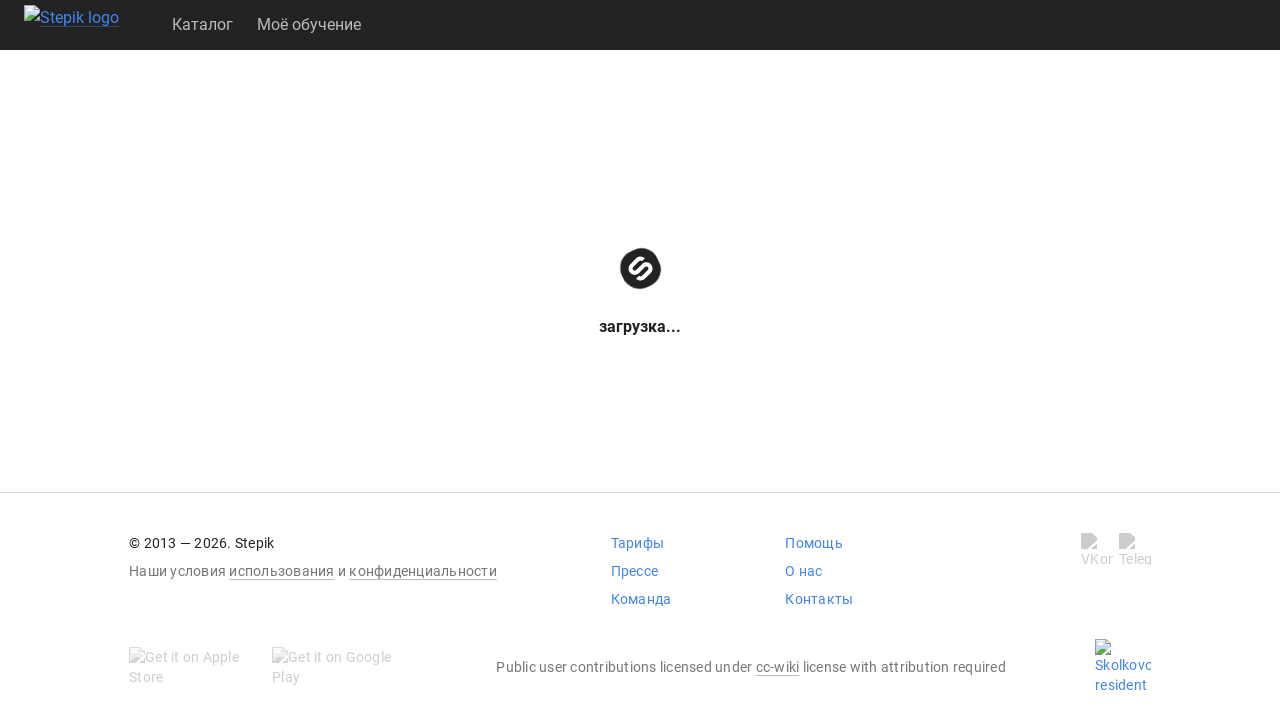

Waited for network idle state on Stepik lesson page
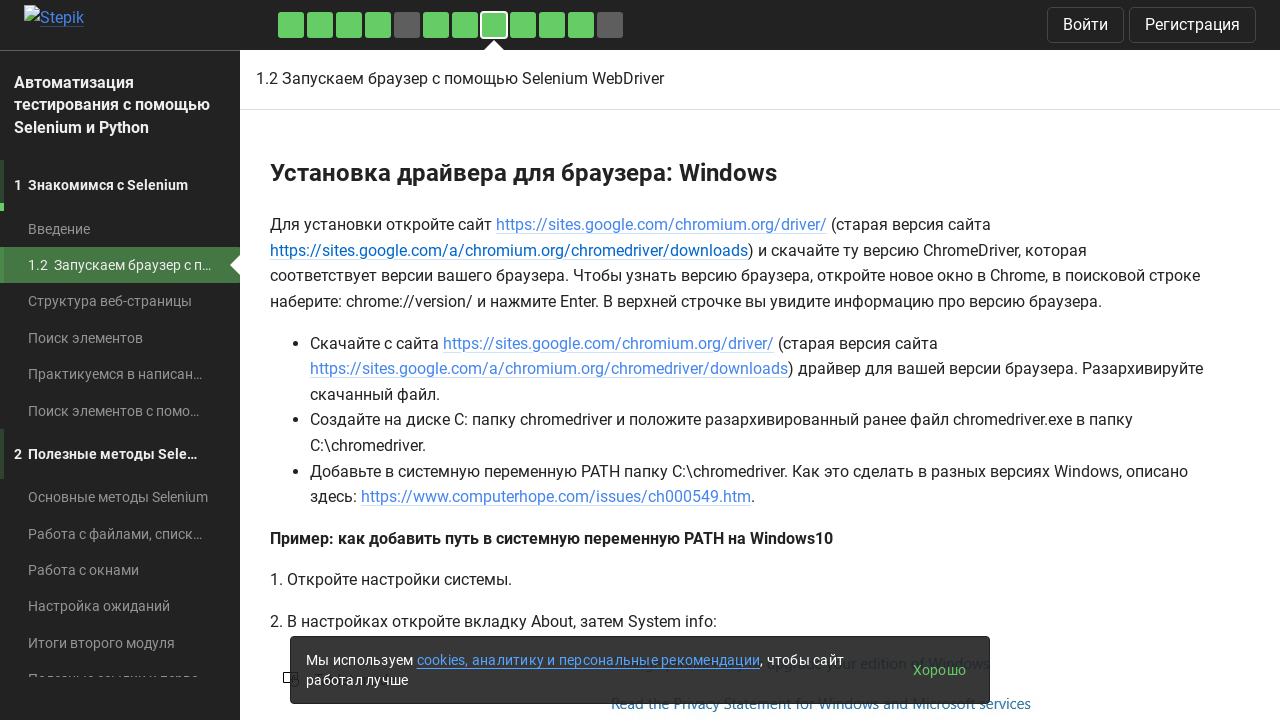

Waited for lesson step content to be visible
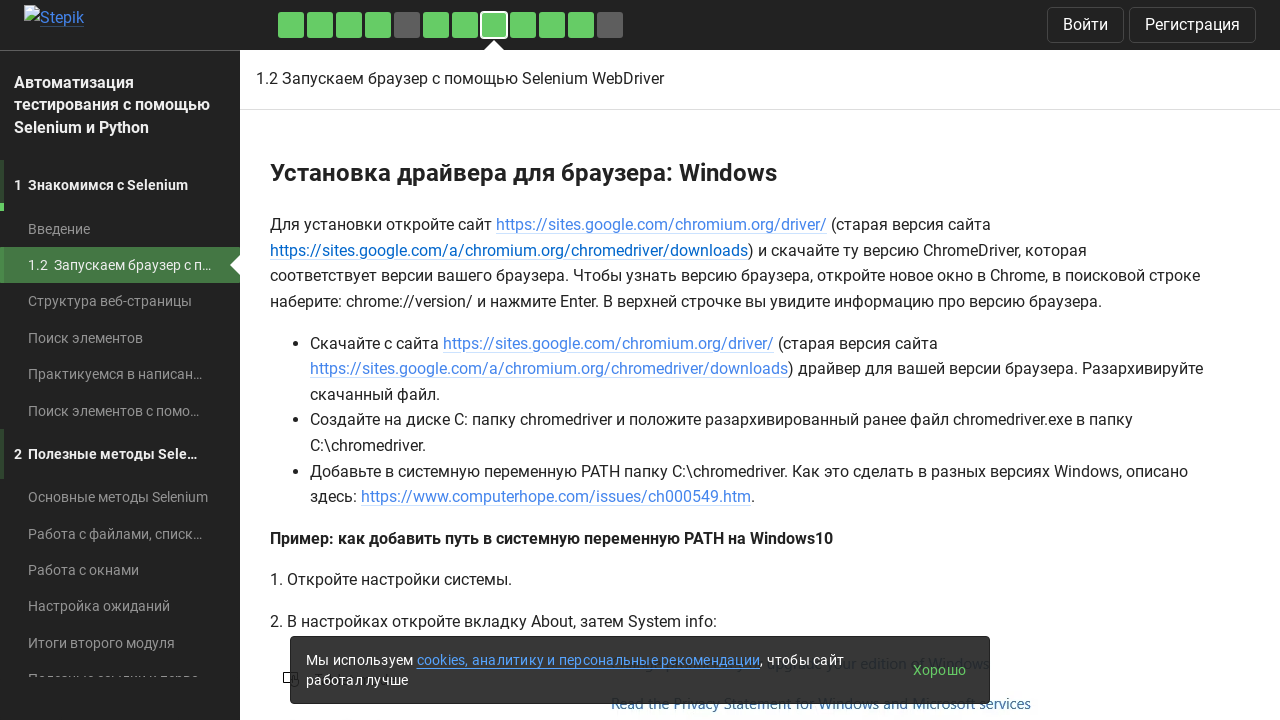

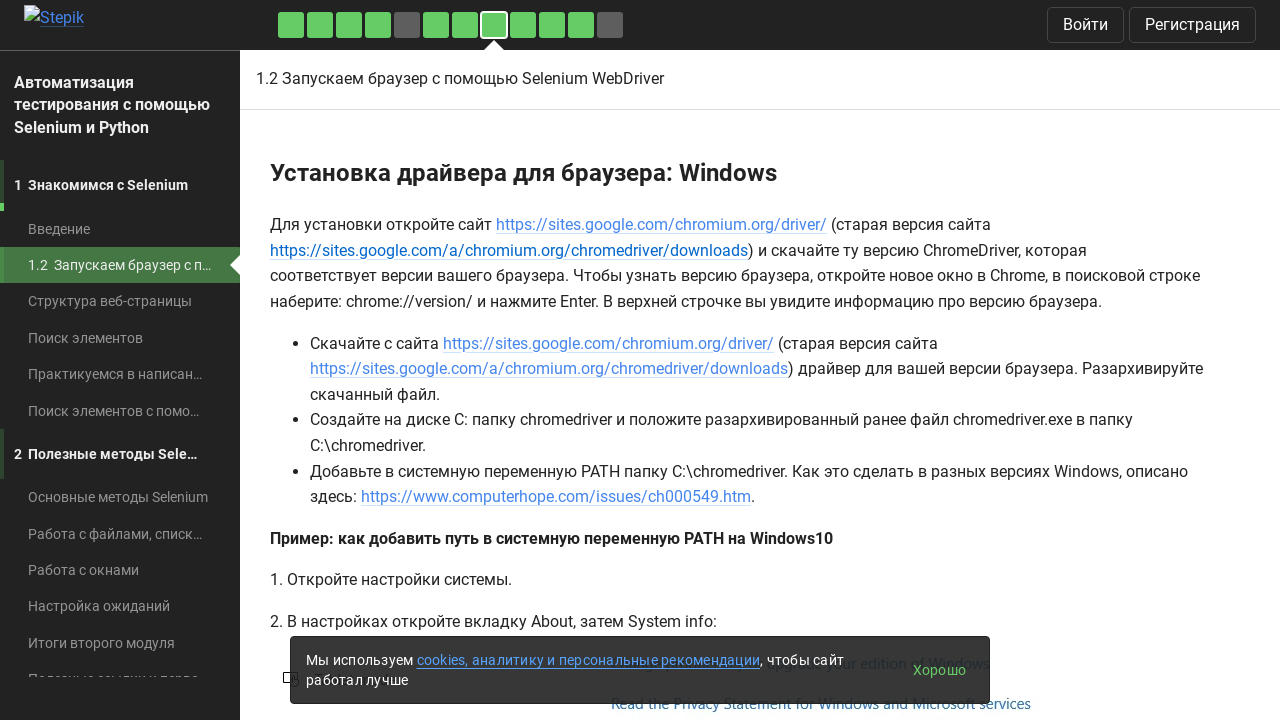